Verifies the page title of the Kinetix Golf QA website

Starting URL: https://qa.kinetixxgolf.com/

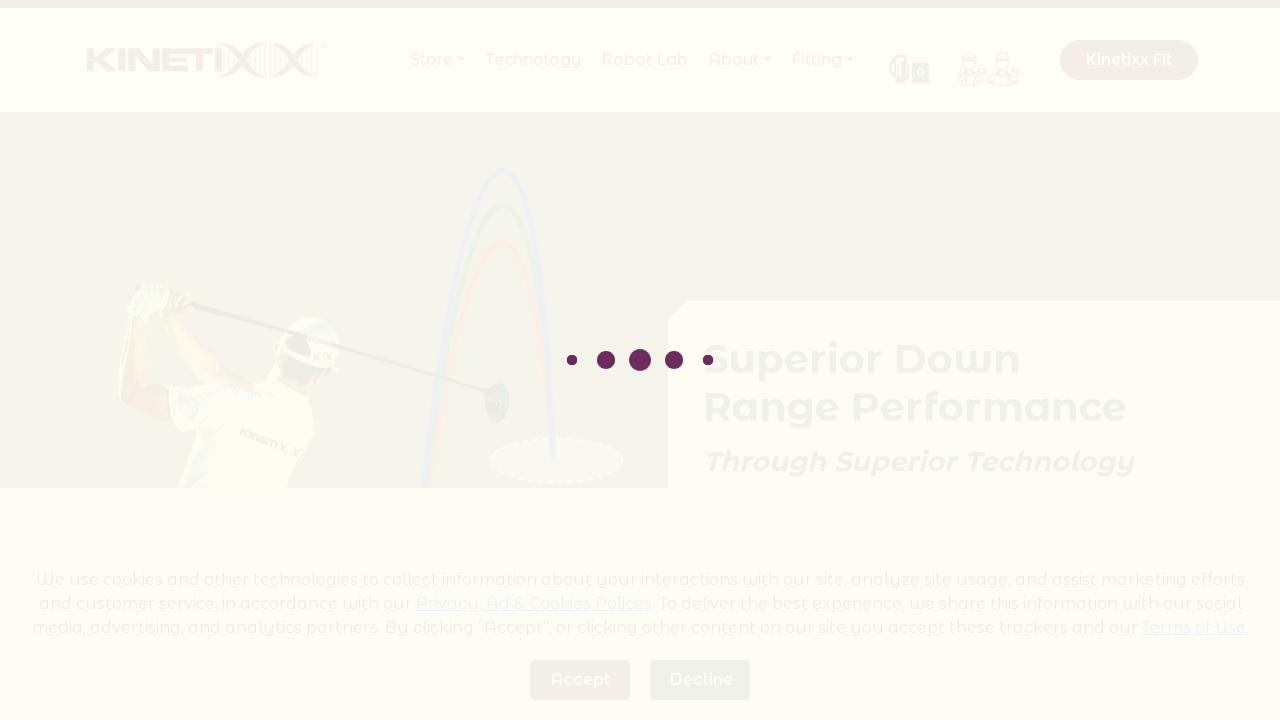

Navigated to Kinetix Golf QA website
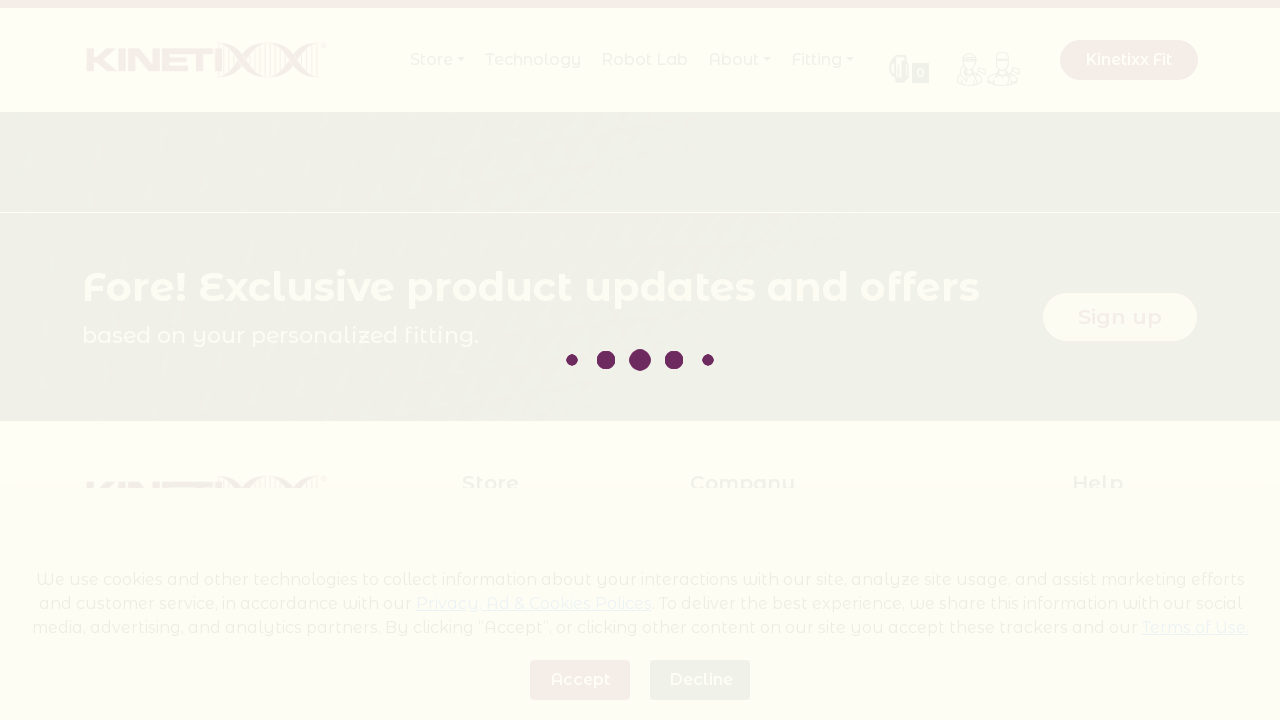

Retrieved page title
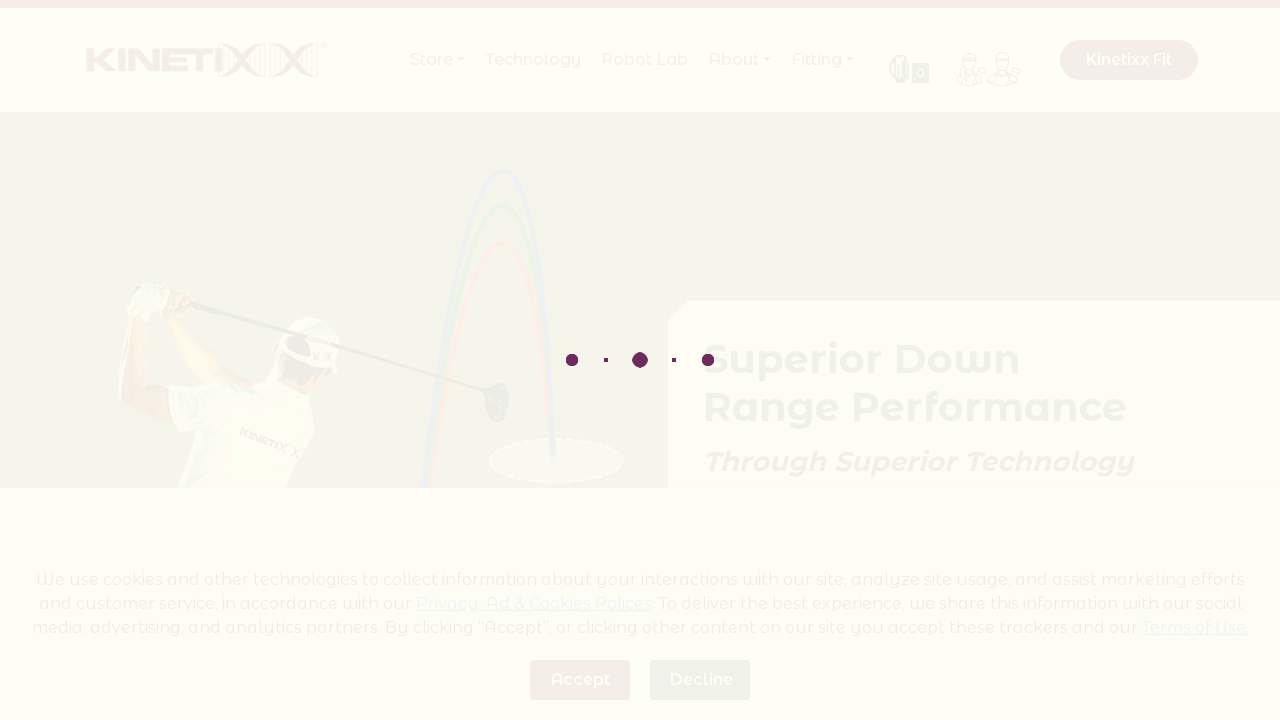

Page title verification failed: actual 'Kinetixx' does not match expected 'Page'
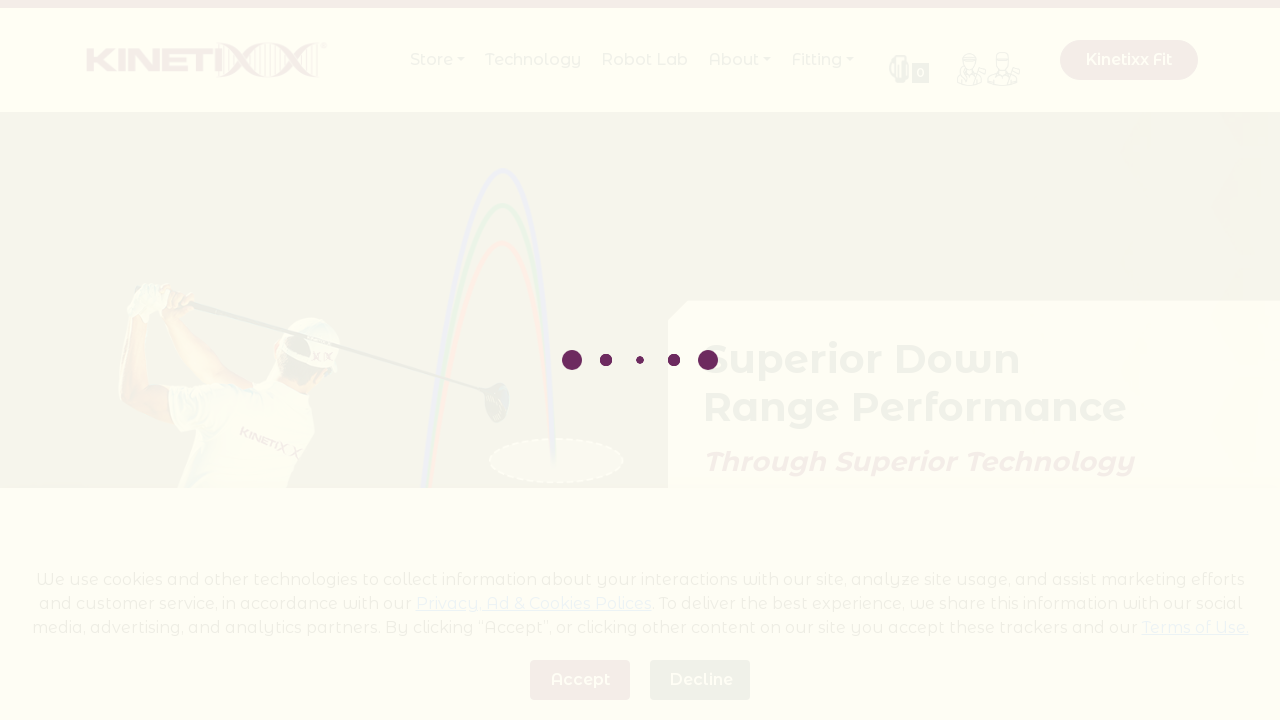

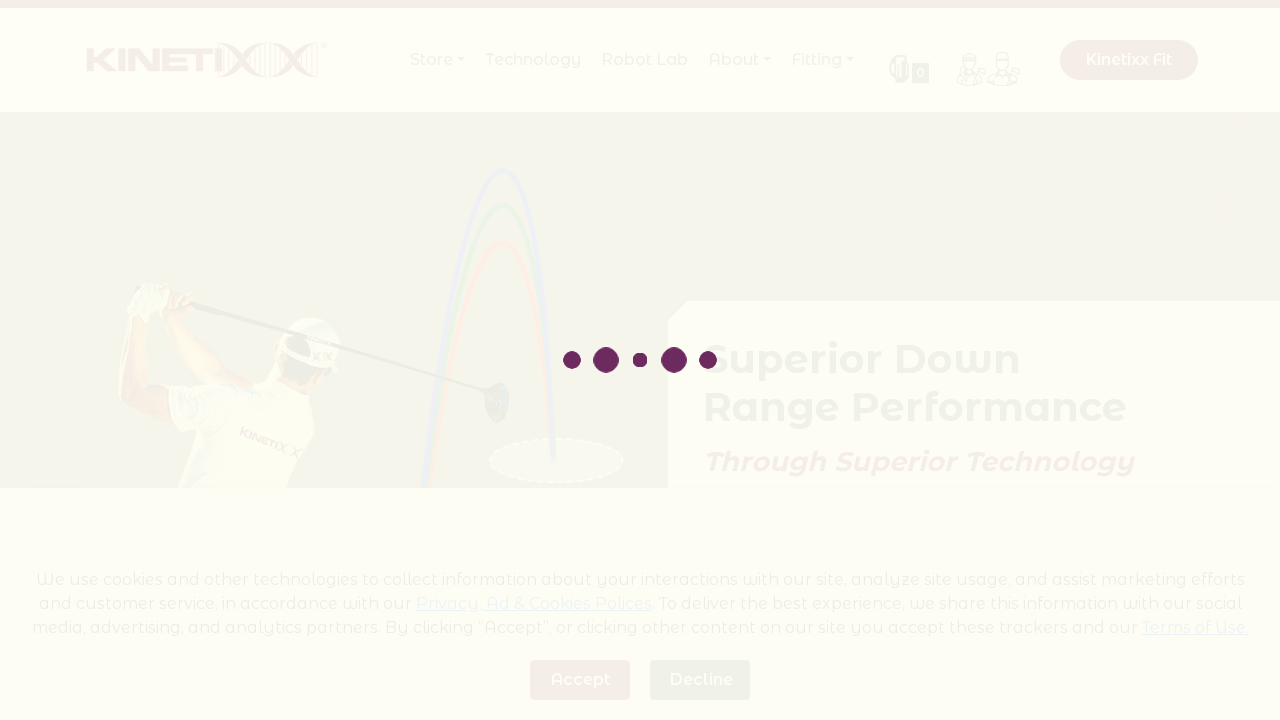